Tests whether form elements are enabled and interacts with enabled elements including email, education, age radio, and job dropdown

Starting URL: https://automationfc.github.io/basic-form/index.html

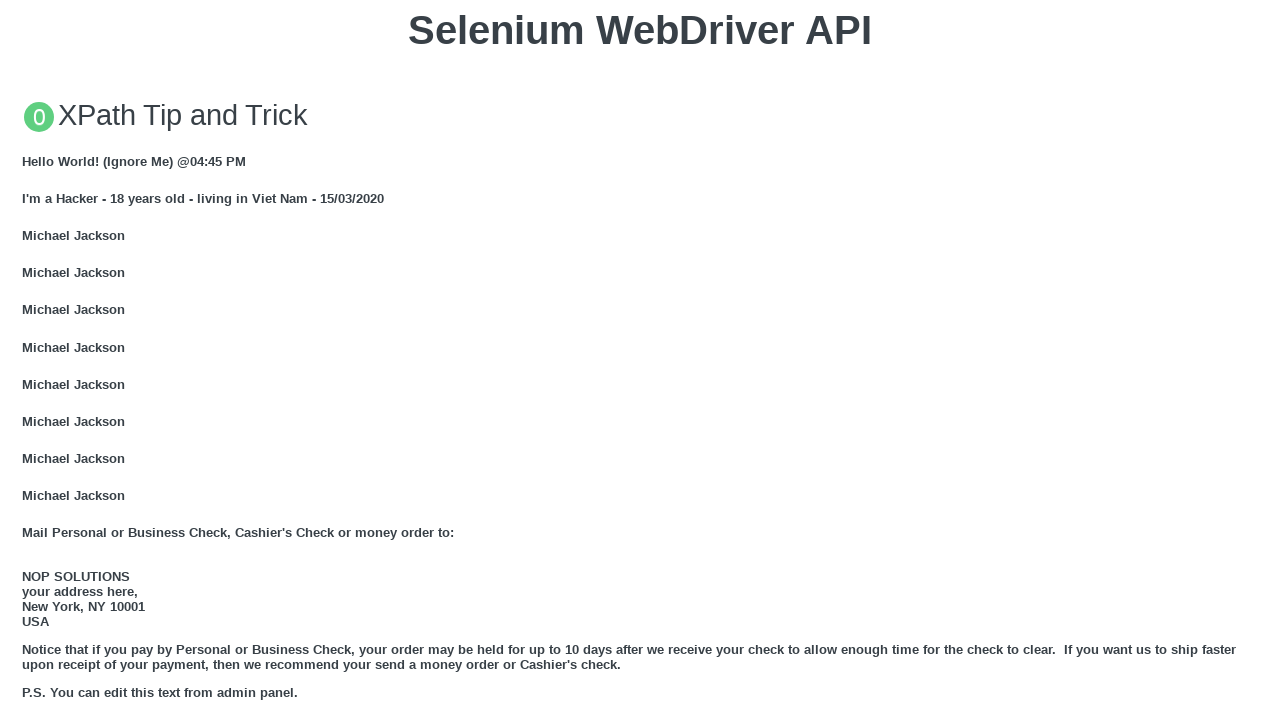

Email textbox is enabled and filled with 'auto' on input#mail
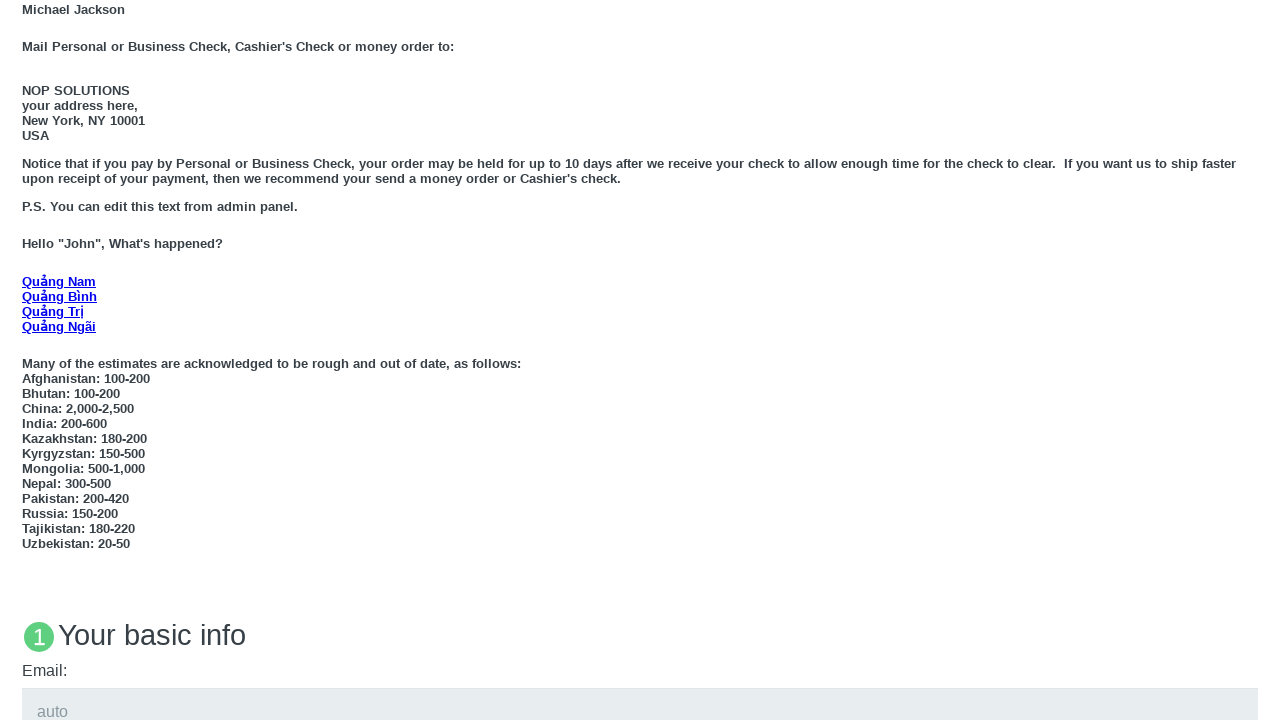

Education textarea is enabled and filled with 'edu' on textarea#edu
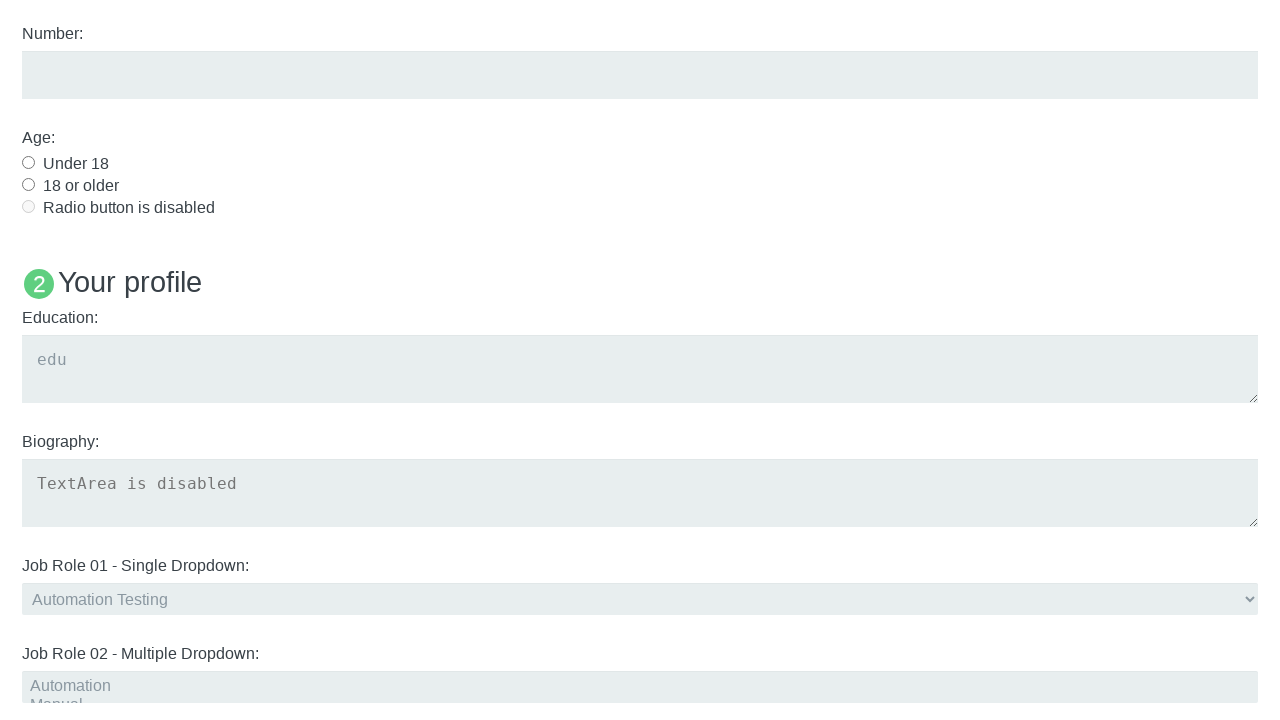

Age radio button 'Under 18' is enabled and clicked at (28, 162) on #under_18
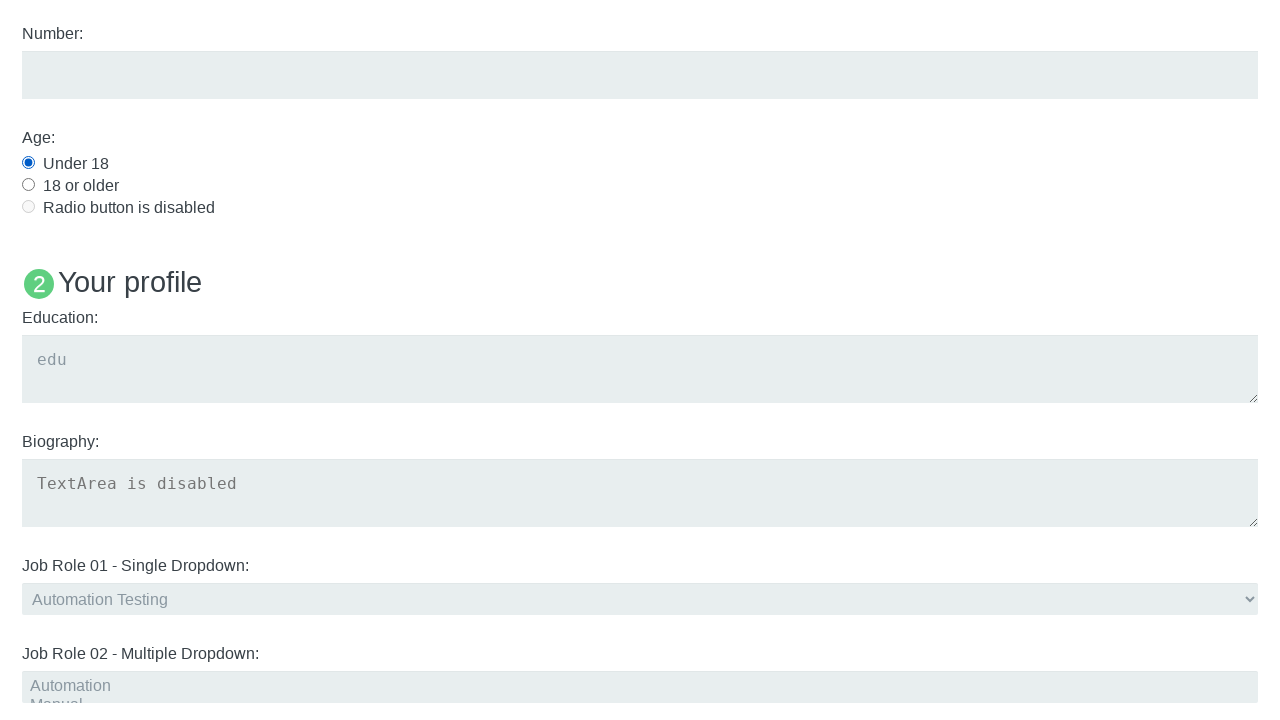

Job role 1 dropdown is enabled and clicked at (640, 599) on select#job1
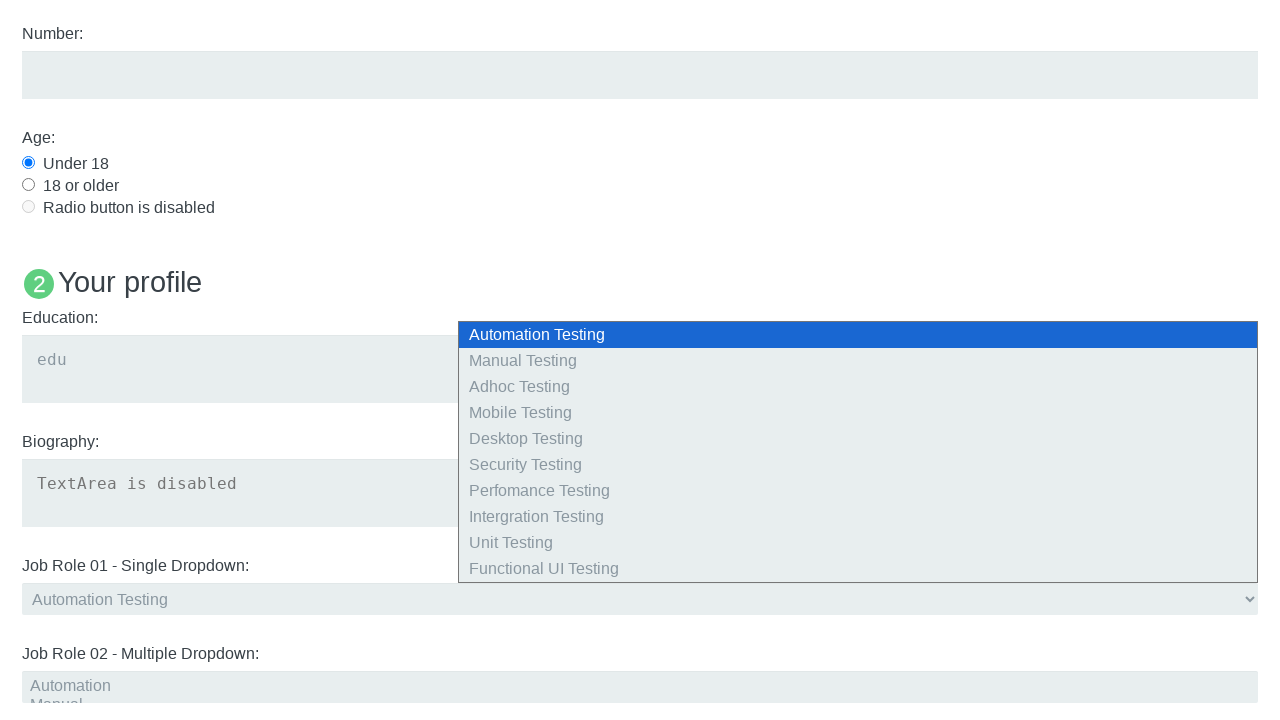

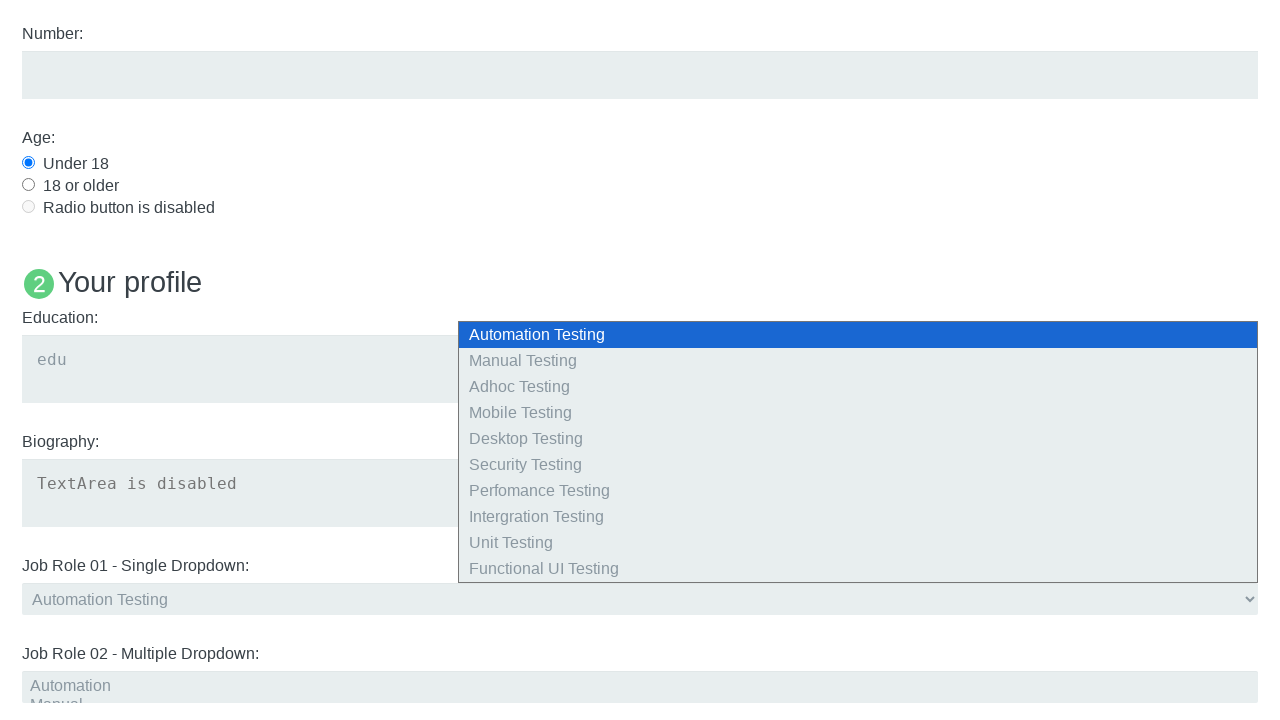